Tests modal dialog functionality by opening and closing both small and large modals.

Starting URL: https://demoqa.com/modal-dialogs

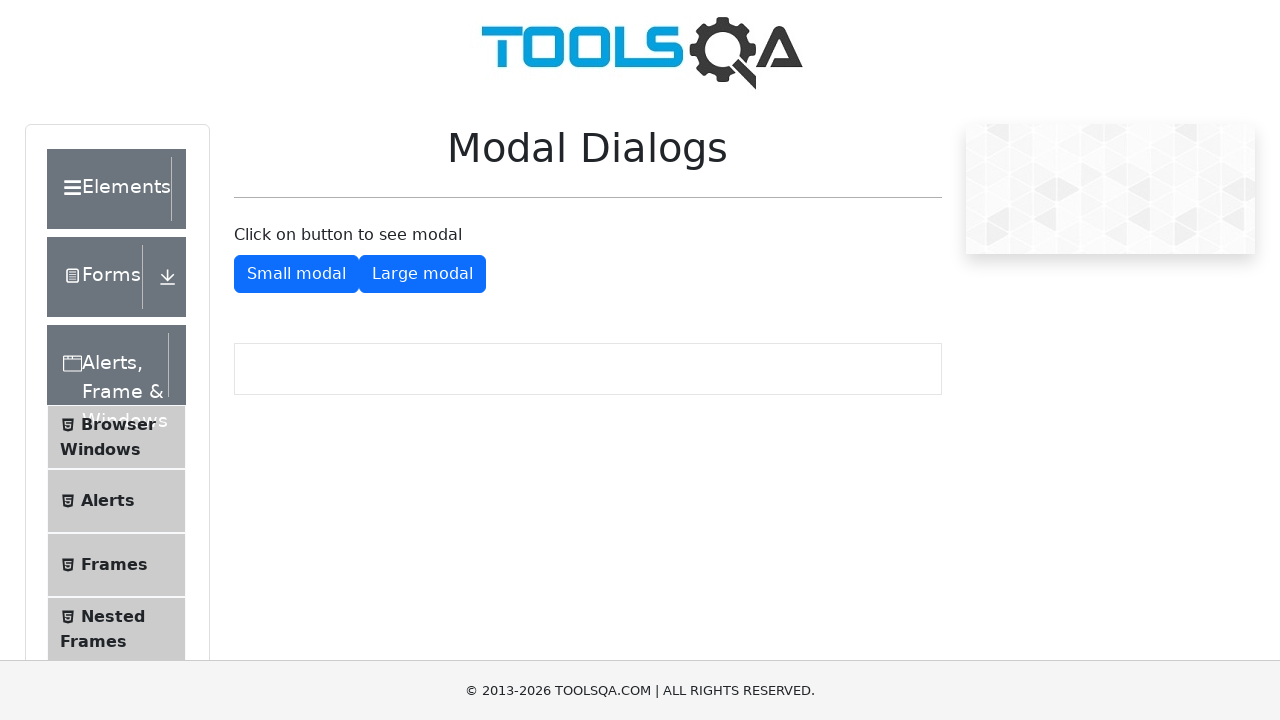

Clicked button to open small modal at (296, 274) on #showSmallModal
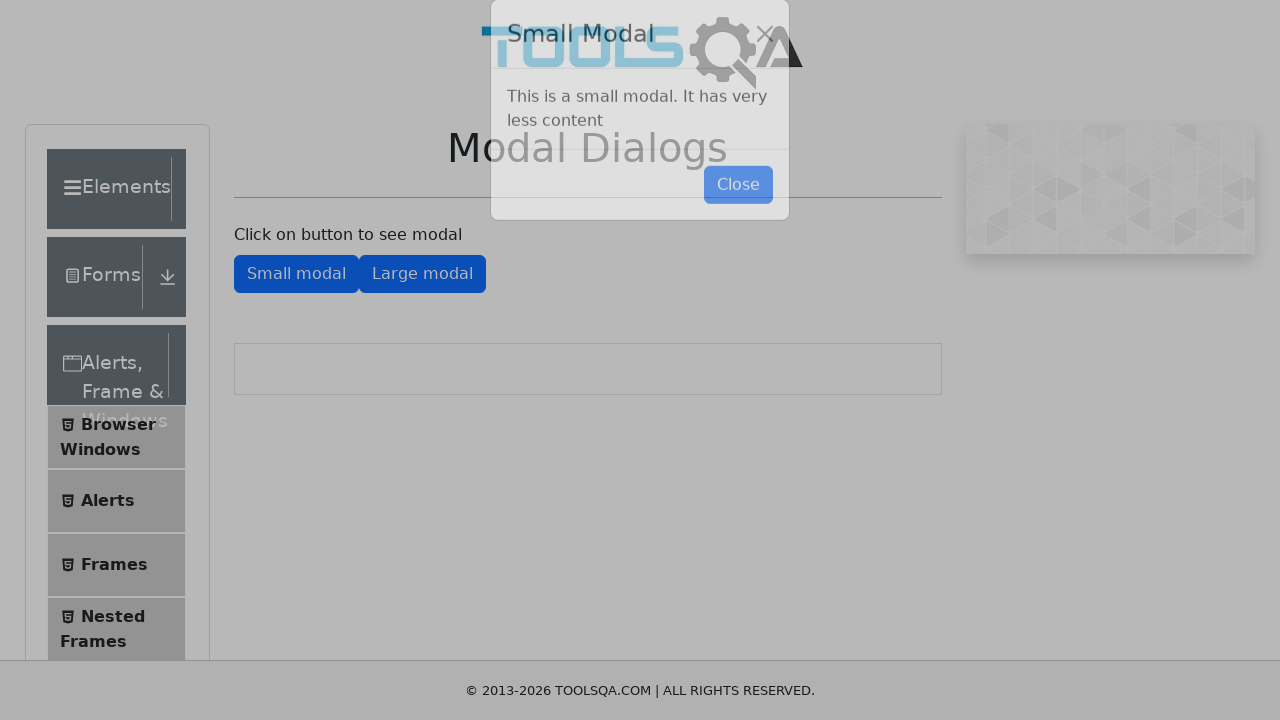

Small modal appeared and close button is visible
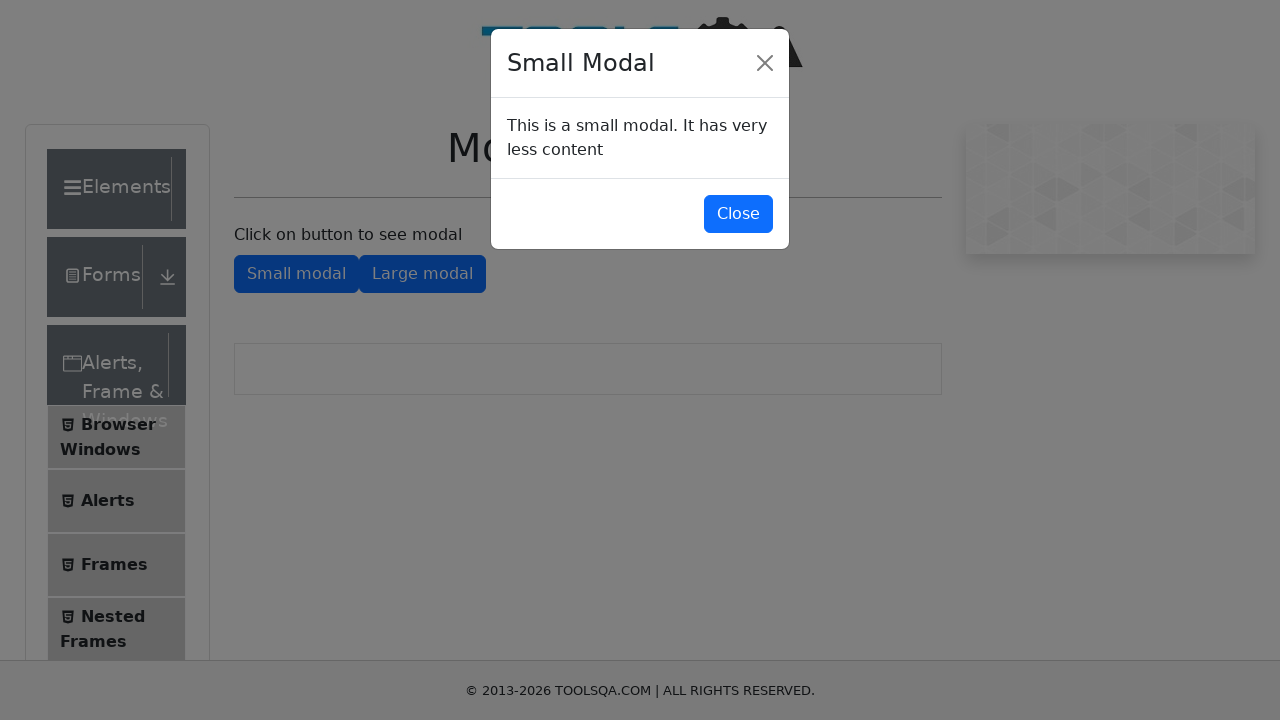

Clicked close button to close small modal at (738, 214) on #closeSmallModal
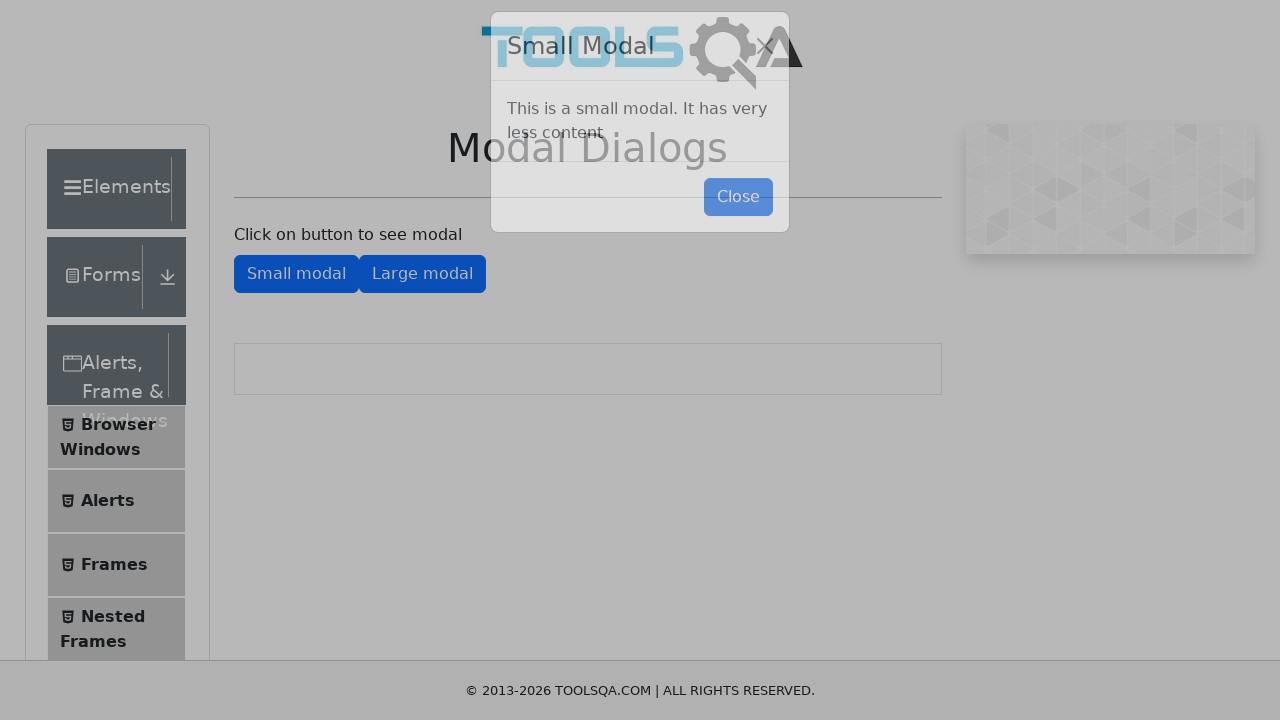

Clicked button to open large modal at (422, 274) on #showLargeModal
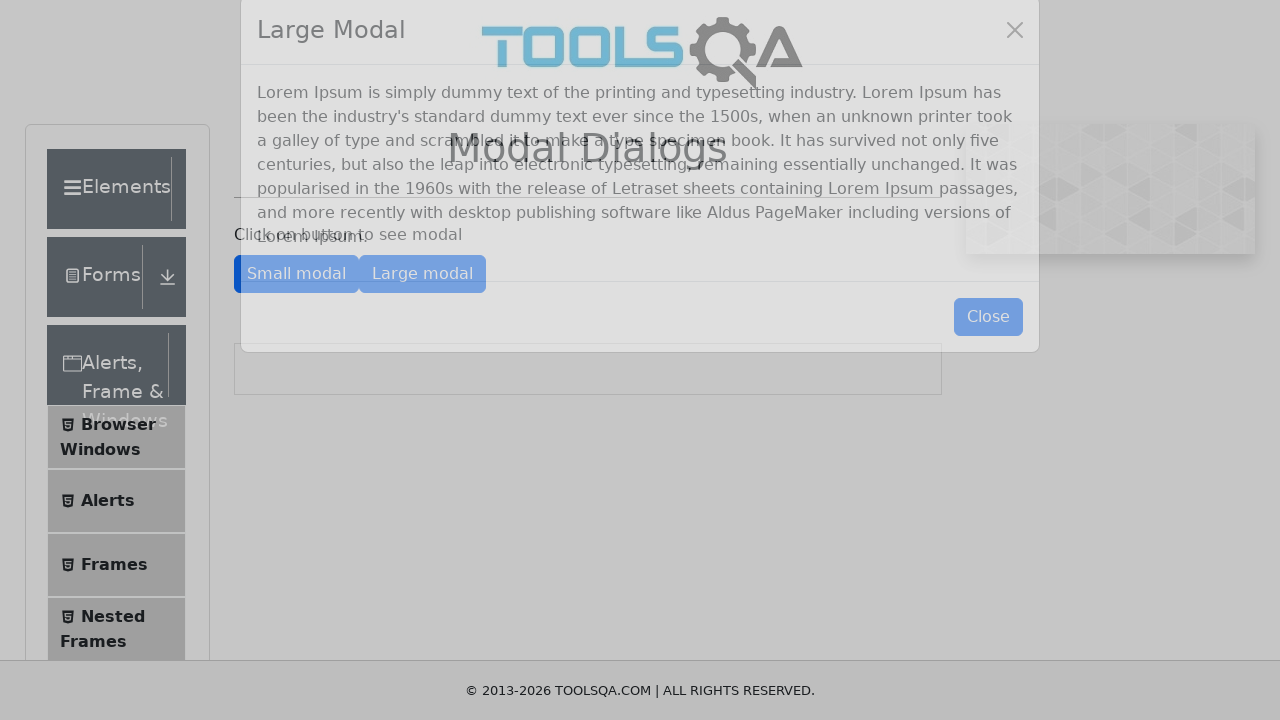

Large modal appeared and close button is visible
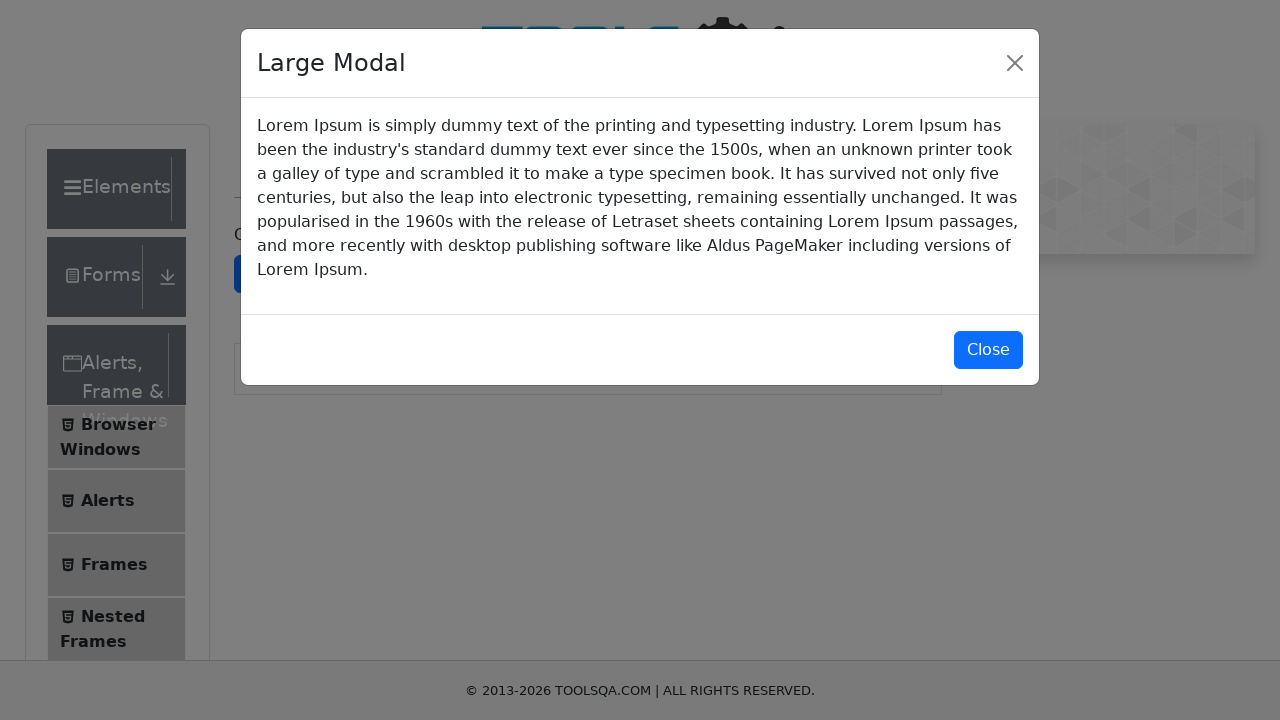

Clicked close button to close large modal at (988, 350) on #closeLargeModal
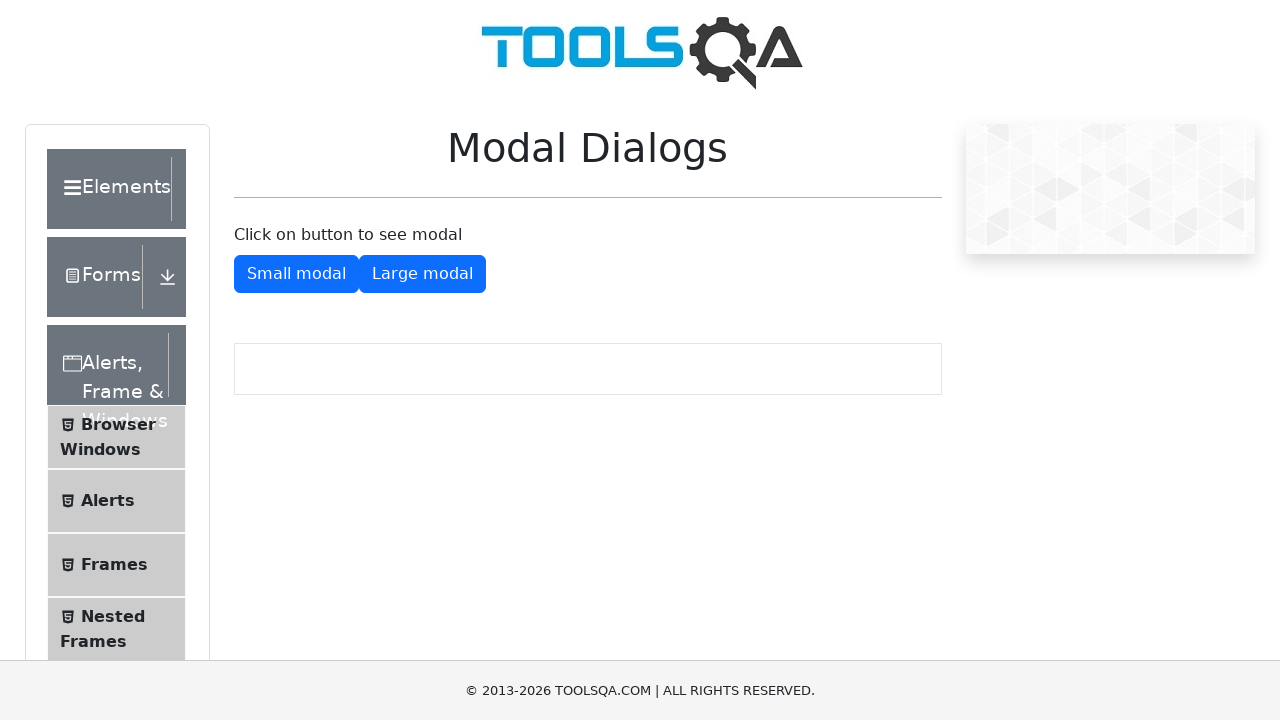

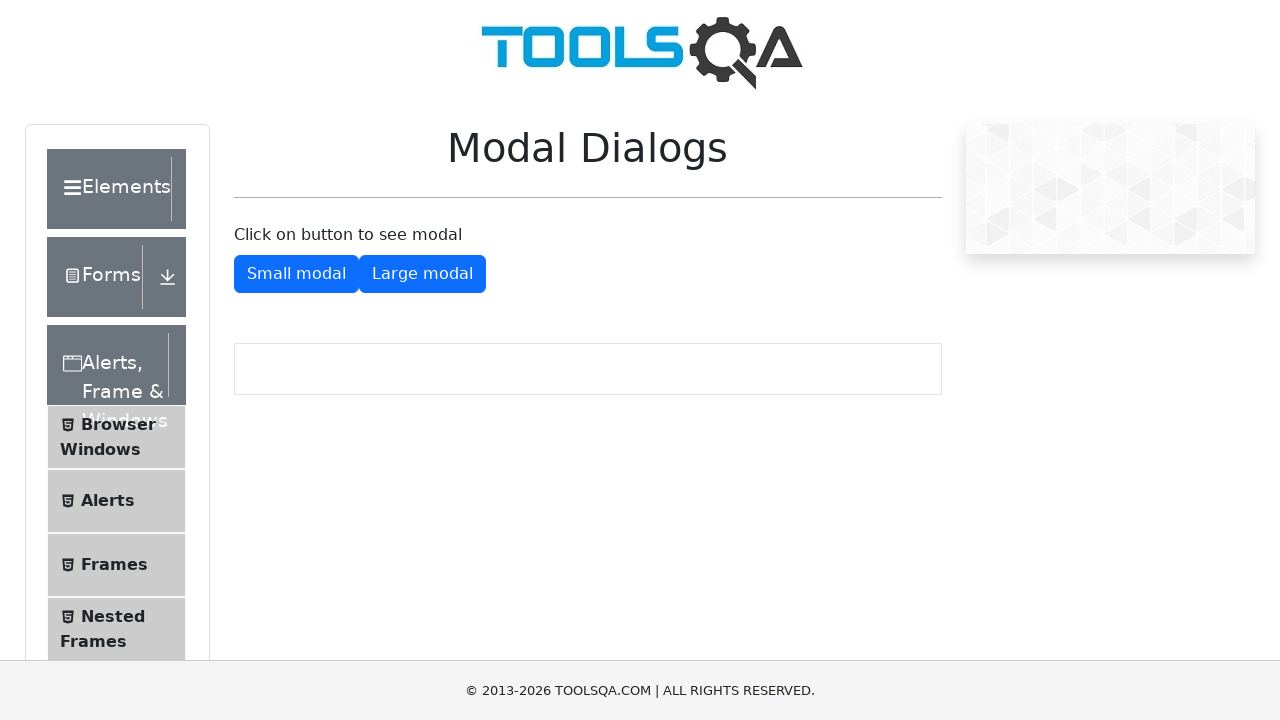